Tests confirm dialog by clicking confirm button, accepting the dialog, then clicking again and dismissing to verify both OK and Cancel behaviors

Starting URL: https://demoqa.com/alerts

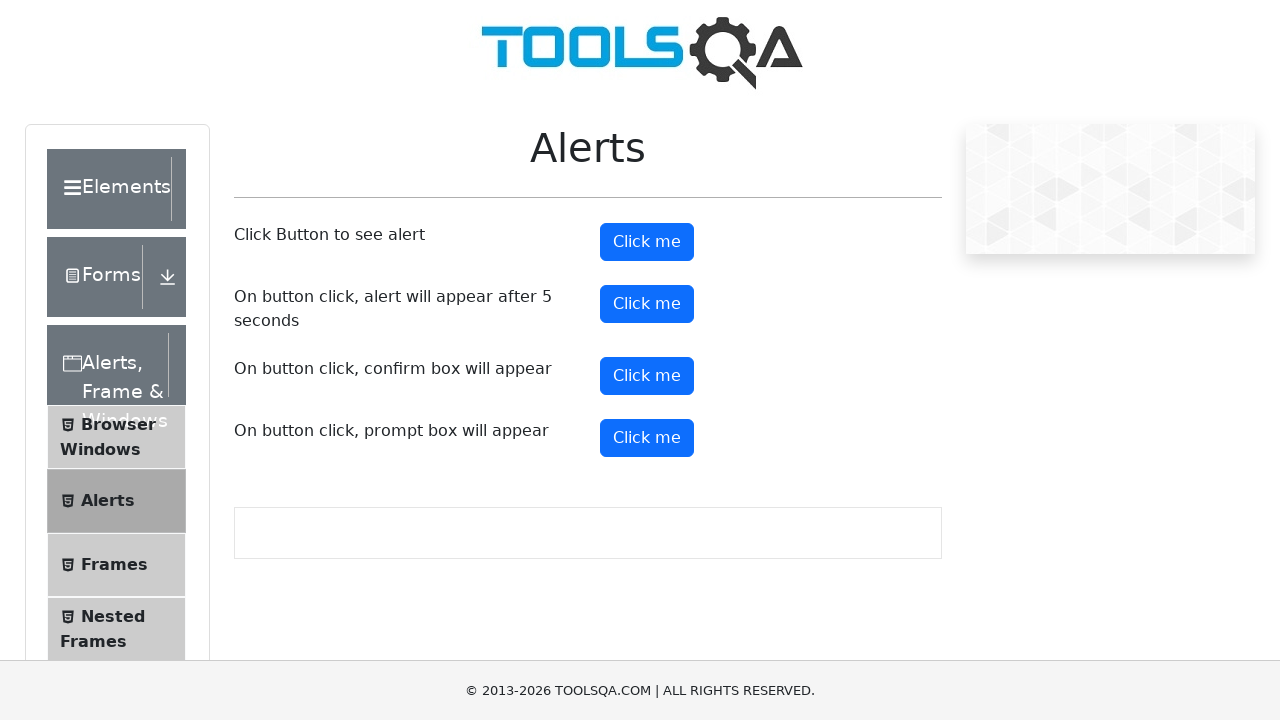

Clicked confirm button and accepted the dialog at (647, 376) on button#confirmButton
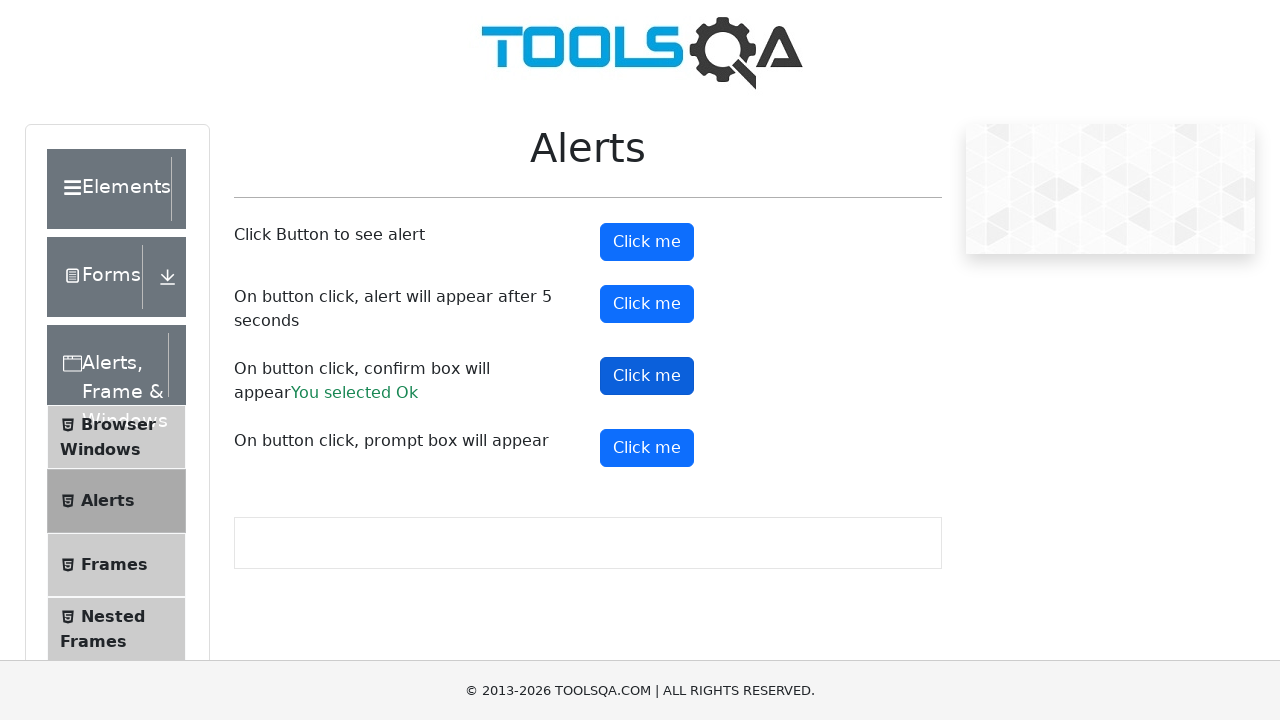

Confirm result text appeared after accepting dialog
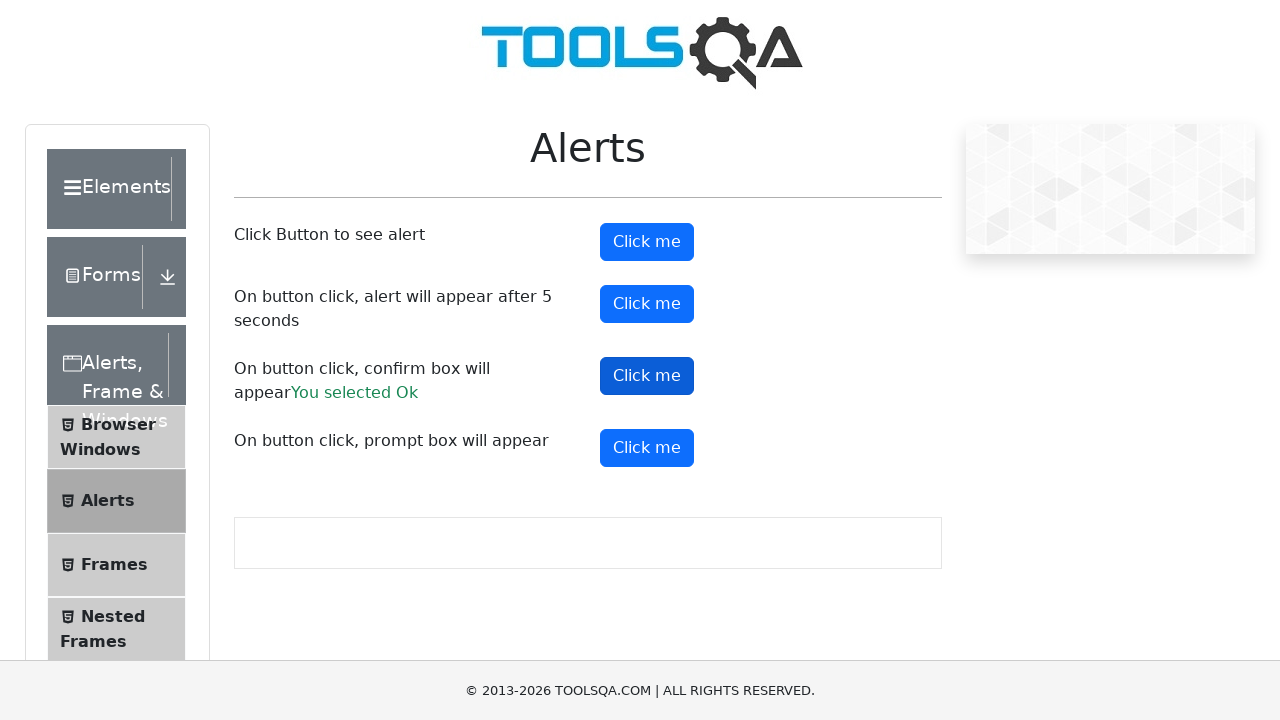

Clicked confirm button and dismissed the dialog at (647, 376) on button#confirmButton
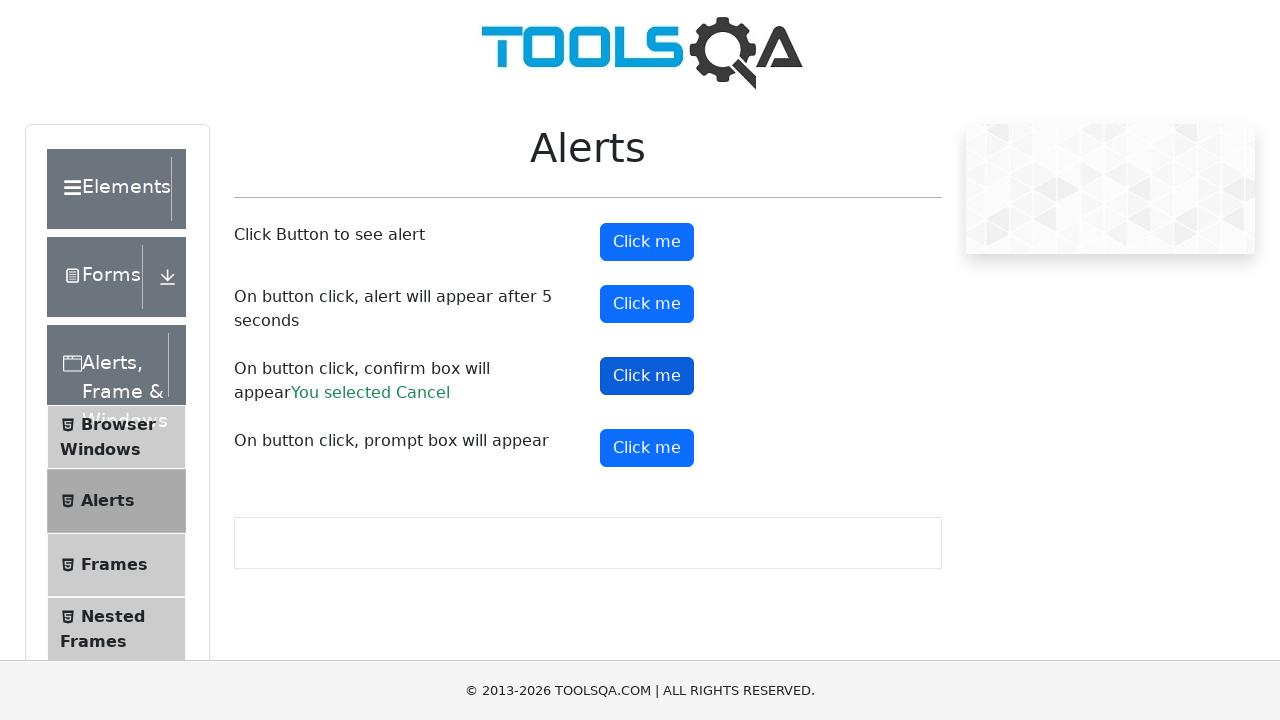

Confirm result text updated after dismissing dialog
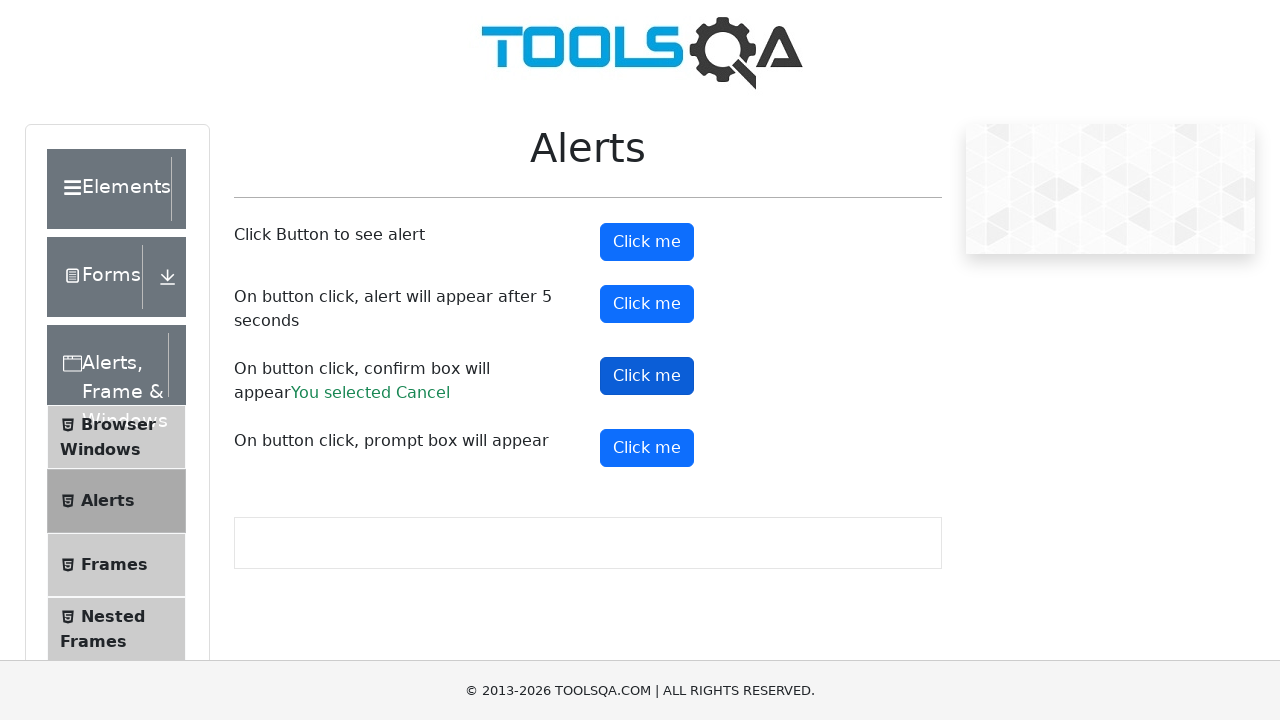

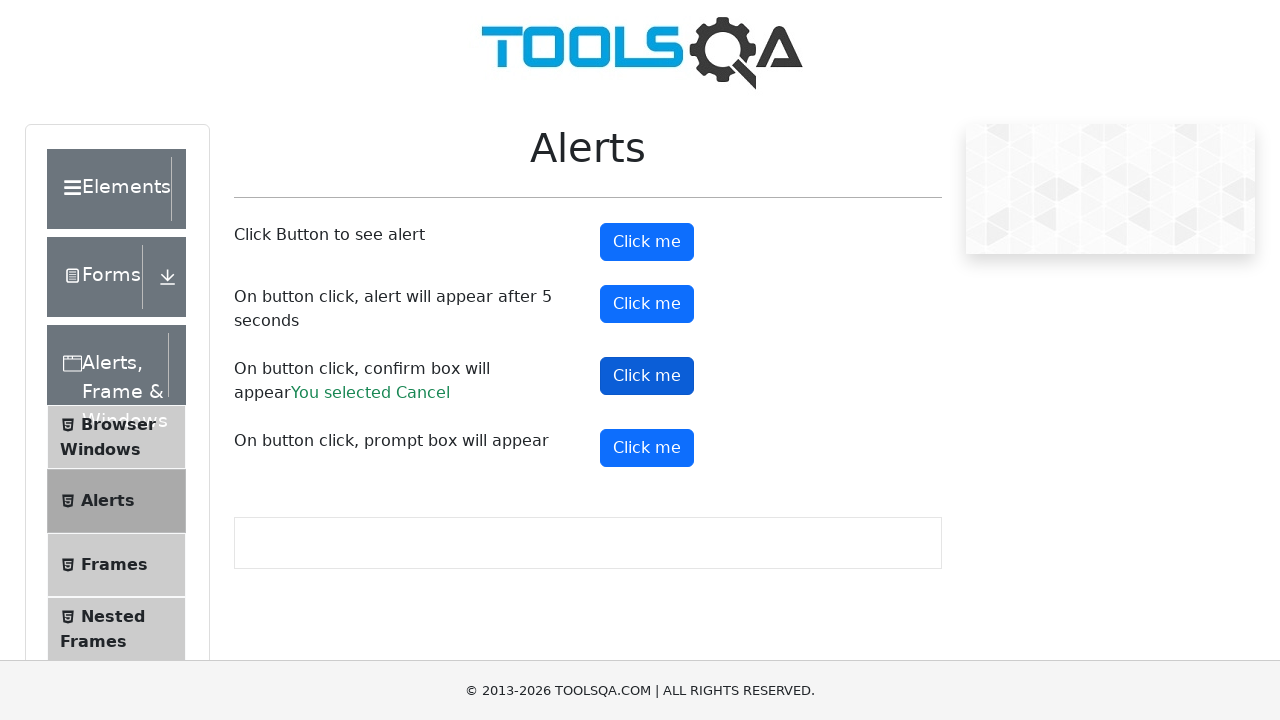